Tests the automation practice form on demoqa.com by filling in the user email field with a test value

Starting URL: https://demoqa.com/automation-practice-form

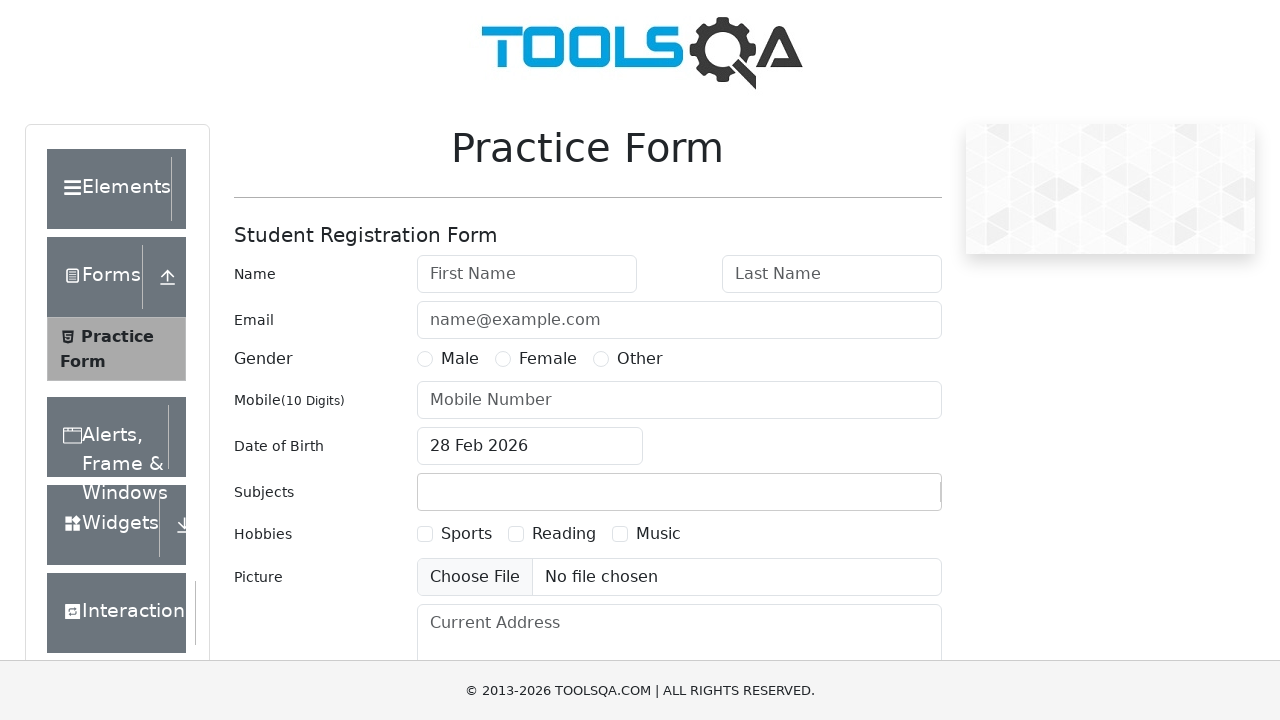

Filled user email field with 'testuser@example.com' on input#userEmail
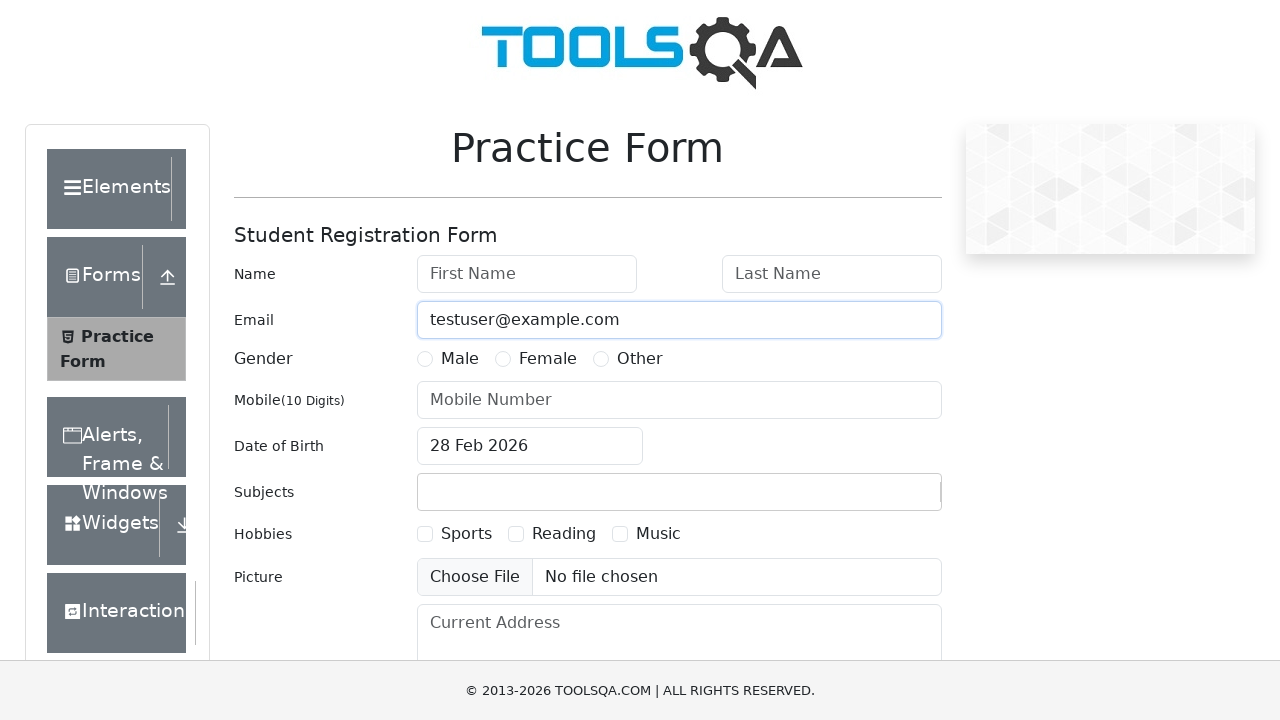

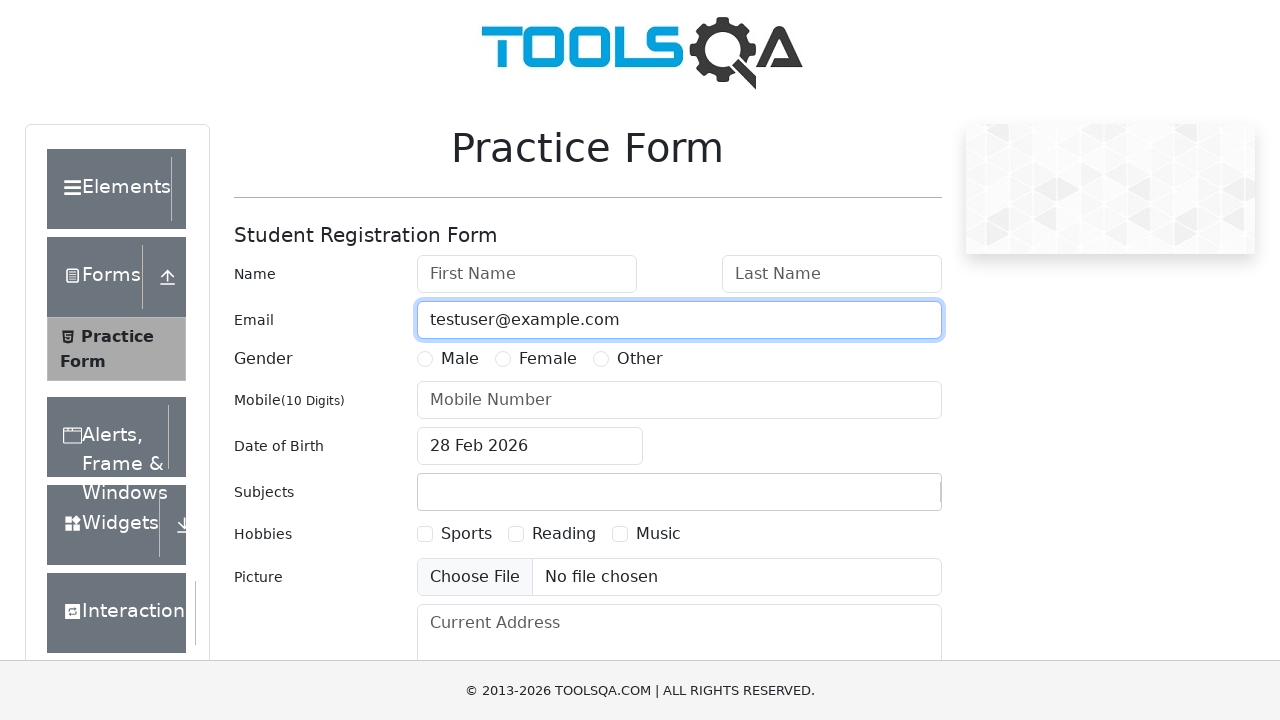